Tests that the currently applied filter is highlighted in the UI

Starting URL: https://demo.playwright.dev/todomvc

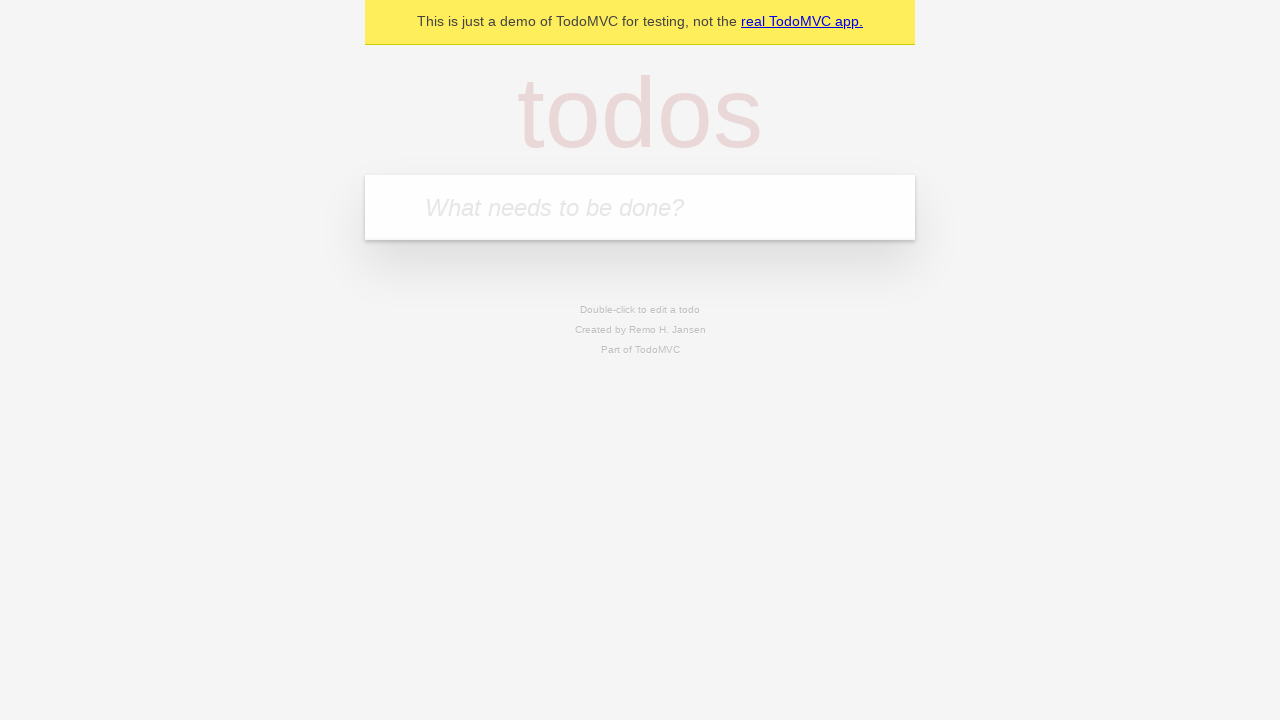

Navigated to TodoMVC demo application
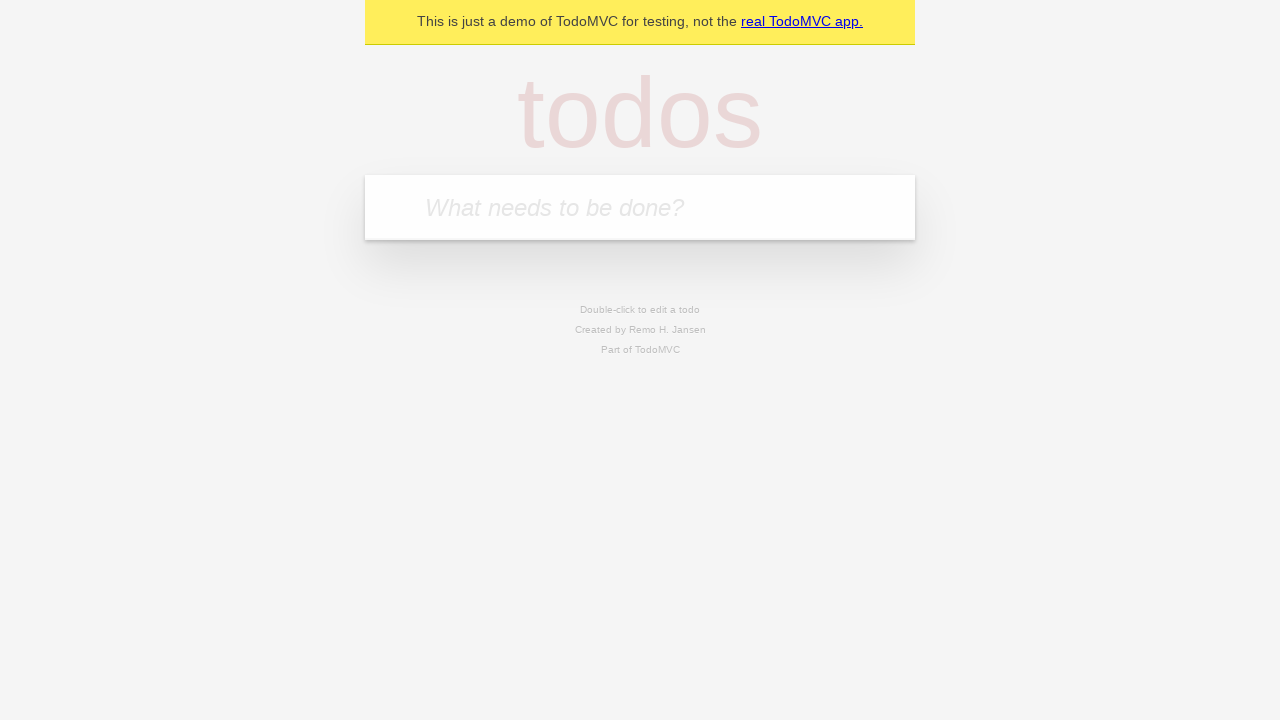

Filled todo input with 'buy some cheese' on internal:attr=[placeholder="What needs to be done?"i]
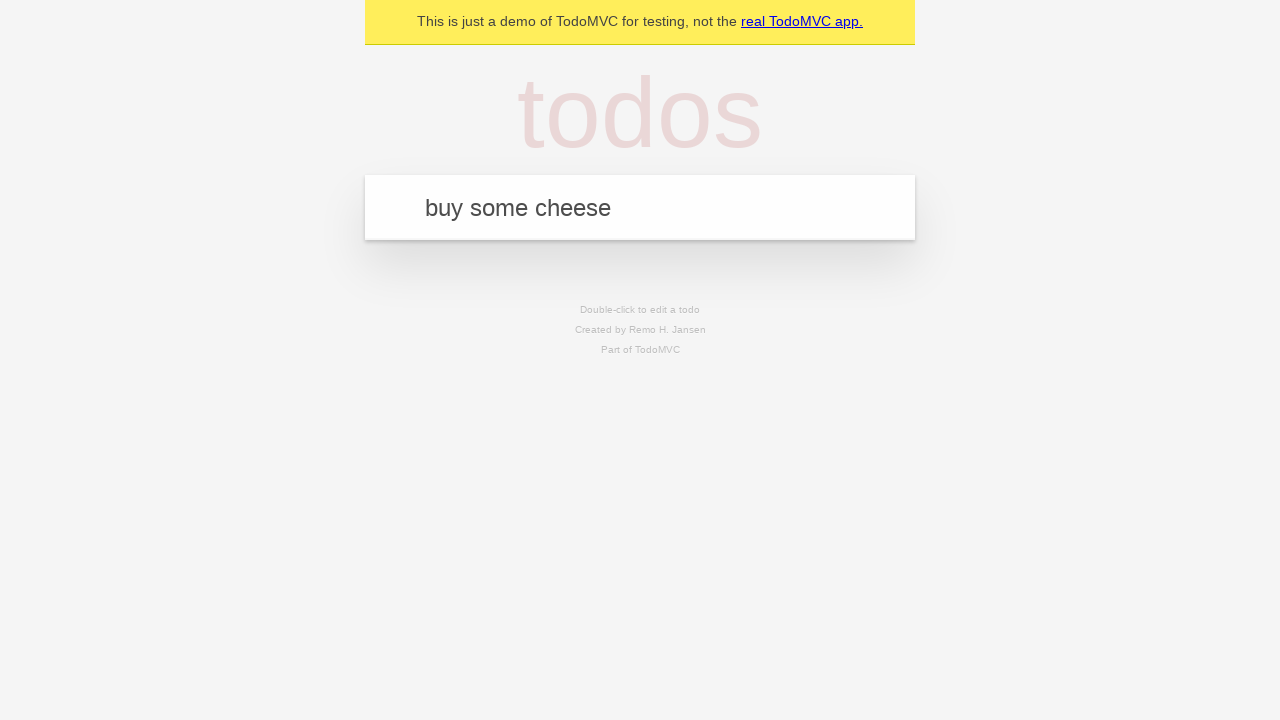

Pressed Enter to create todo 'buy some cheese' on internal:attr=[placeholder="What needs to be done?"i]
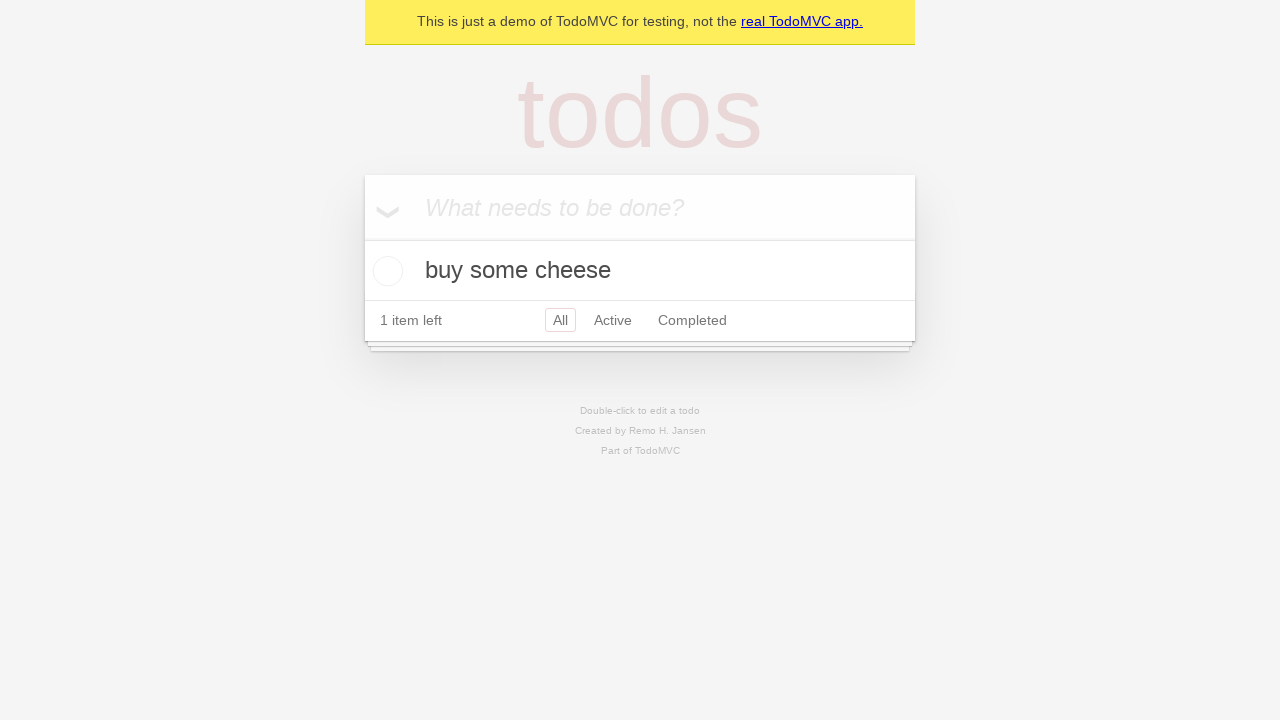

Filled todo input with 'feed the cat' on internal:attr=[placeholder="What needs to be done?"i]
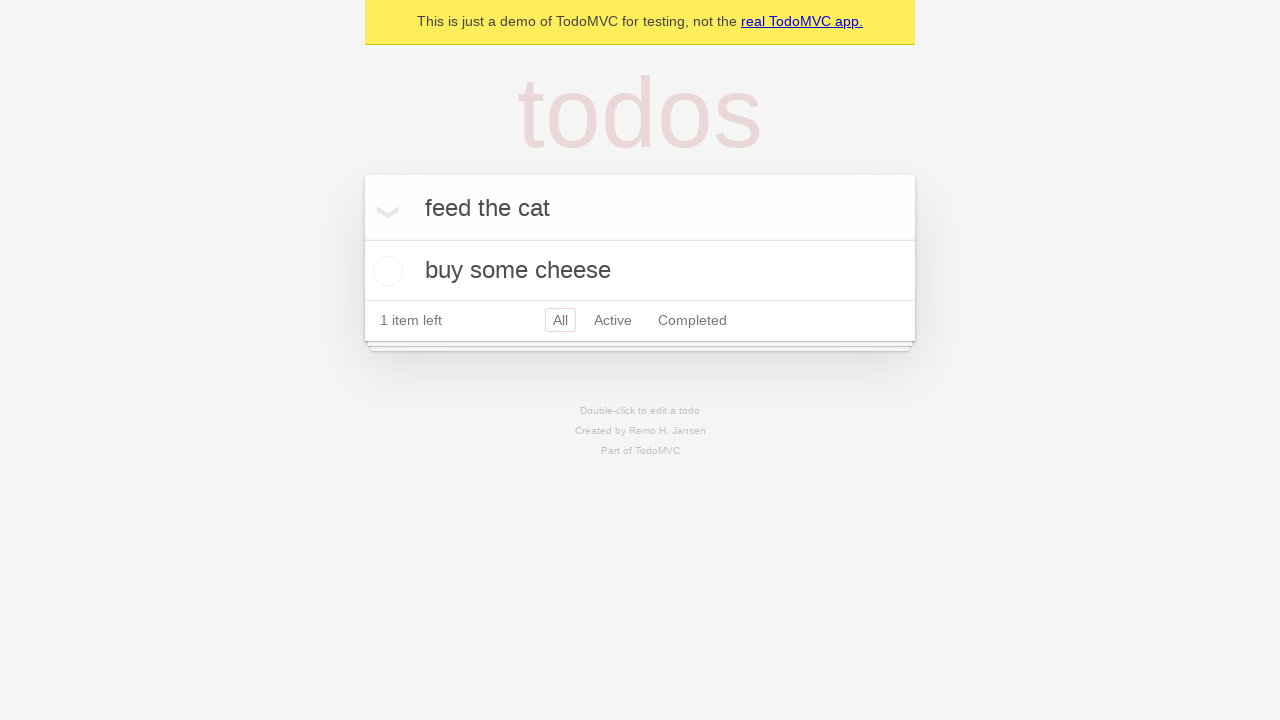

Pressed Enter to create todo 'feed the cat' on internal:attr=[placeholder="What needs to be done?"i]
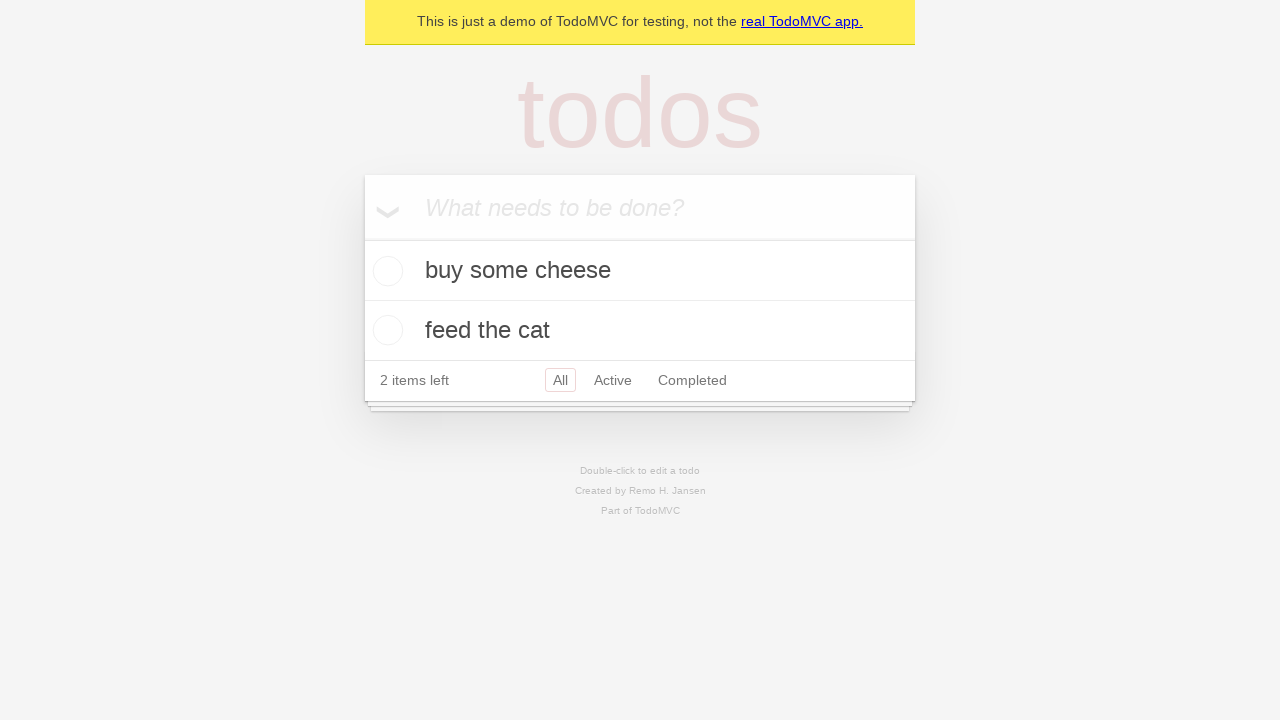

Filled todo input with 'book a doctors appointment' on internal:attr=[placeholder="What needs to be done?"i]
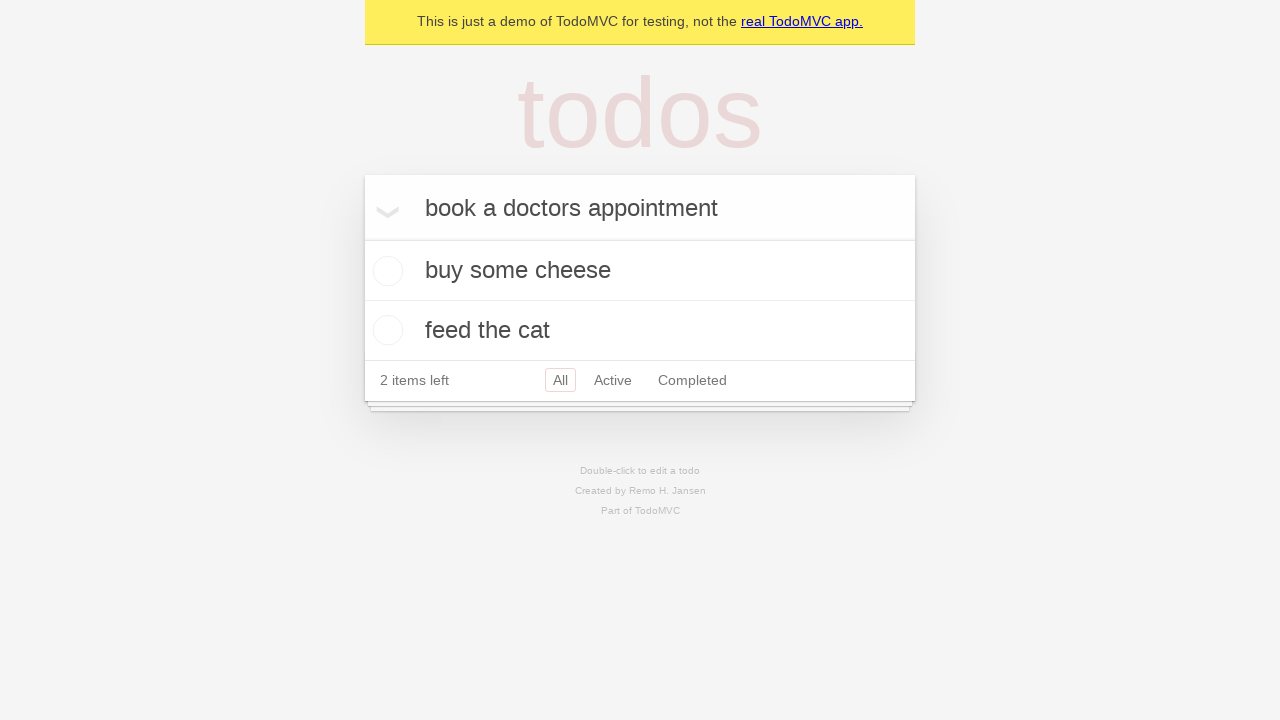

Pressed Enter to create todo 'book a doctors appointment' on internal:attr=[placeholder="What needs to be done?"i]
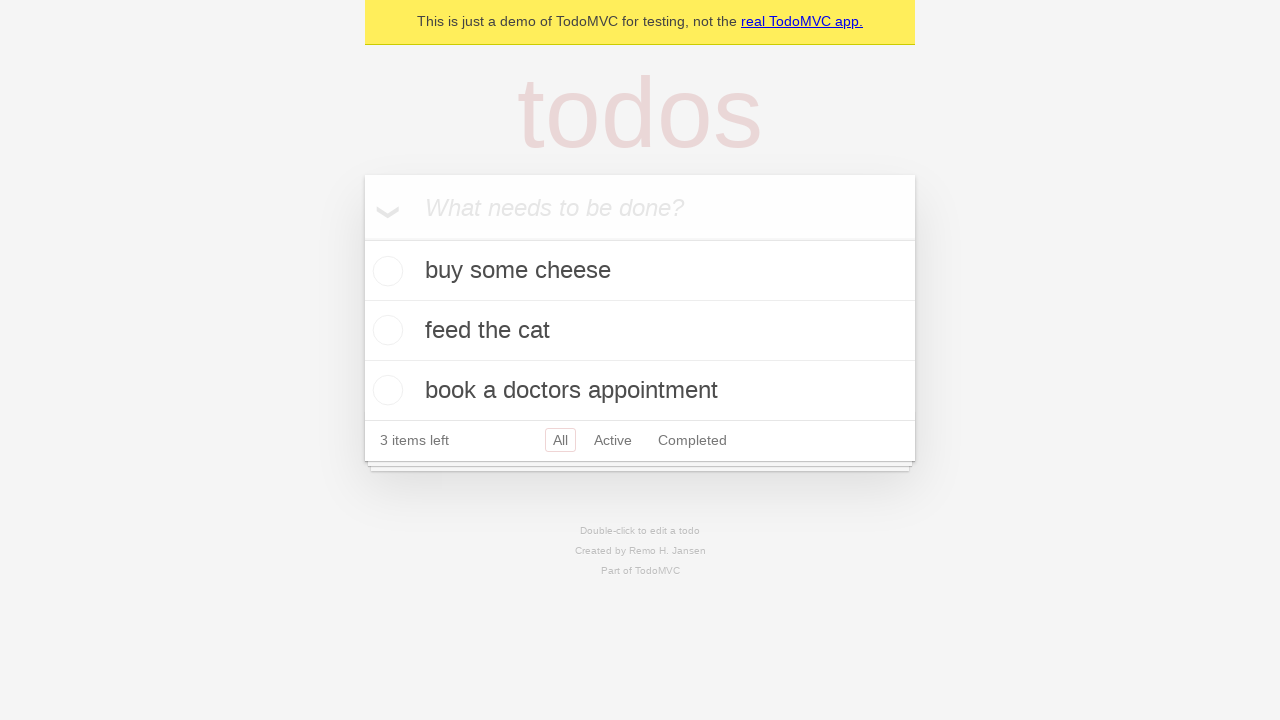

Clicked Active filter at (613, 440) on internal:role=link[name="Active"i]
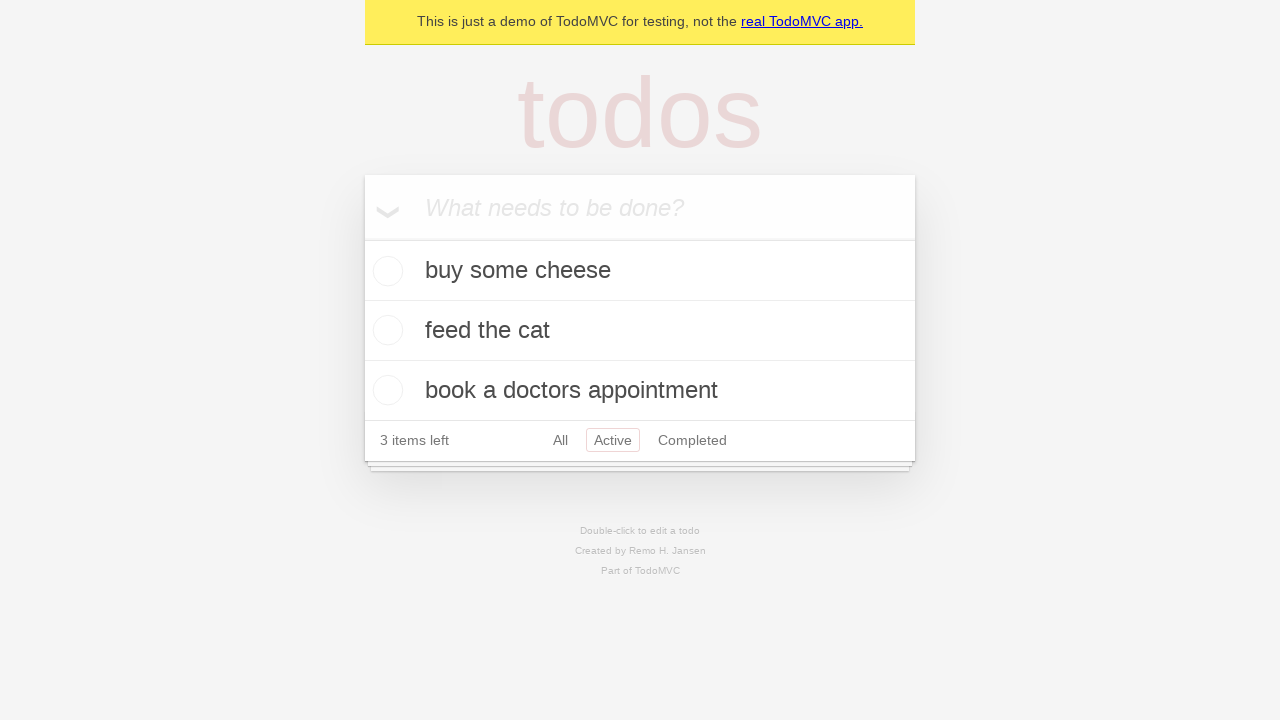

Clicked Completed filter at (692, 440) on internal:role=link[name="Completed"i]
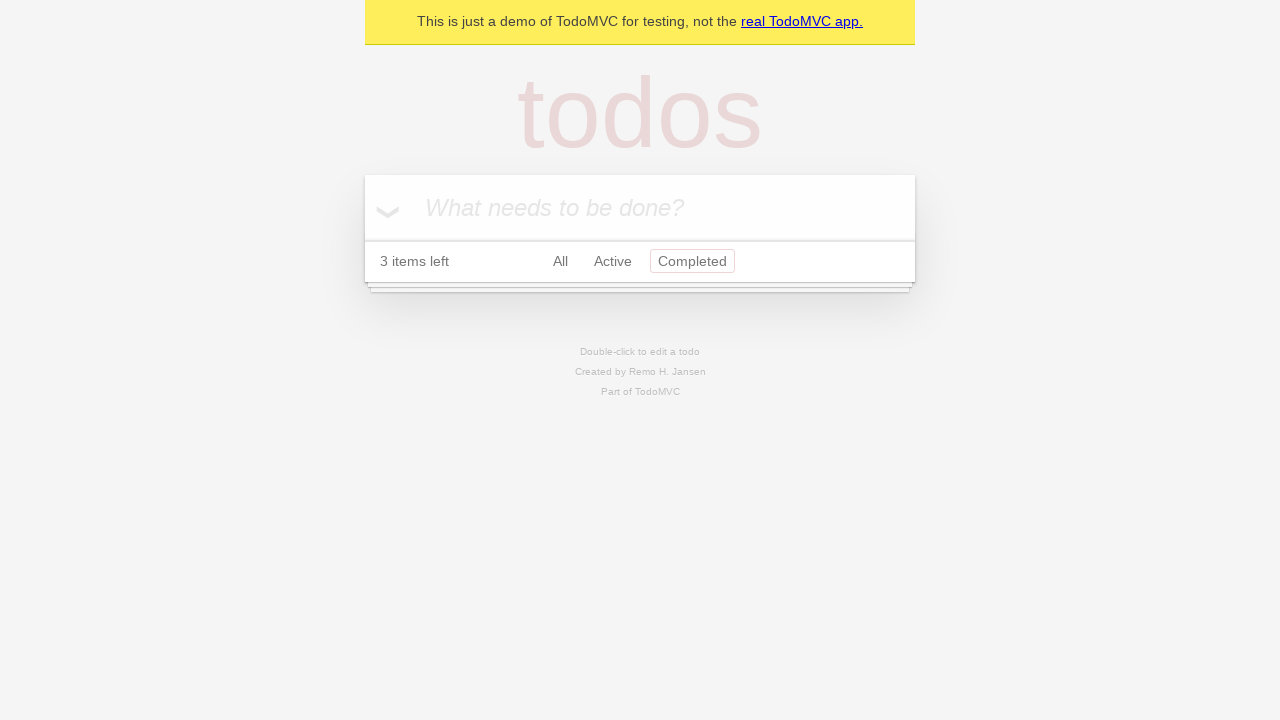

Verified that Completed filter is highlighted as the currently applied filter
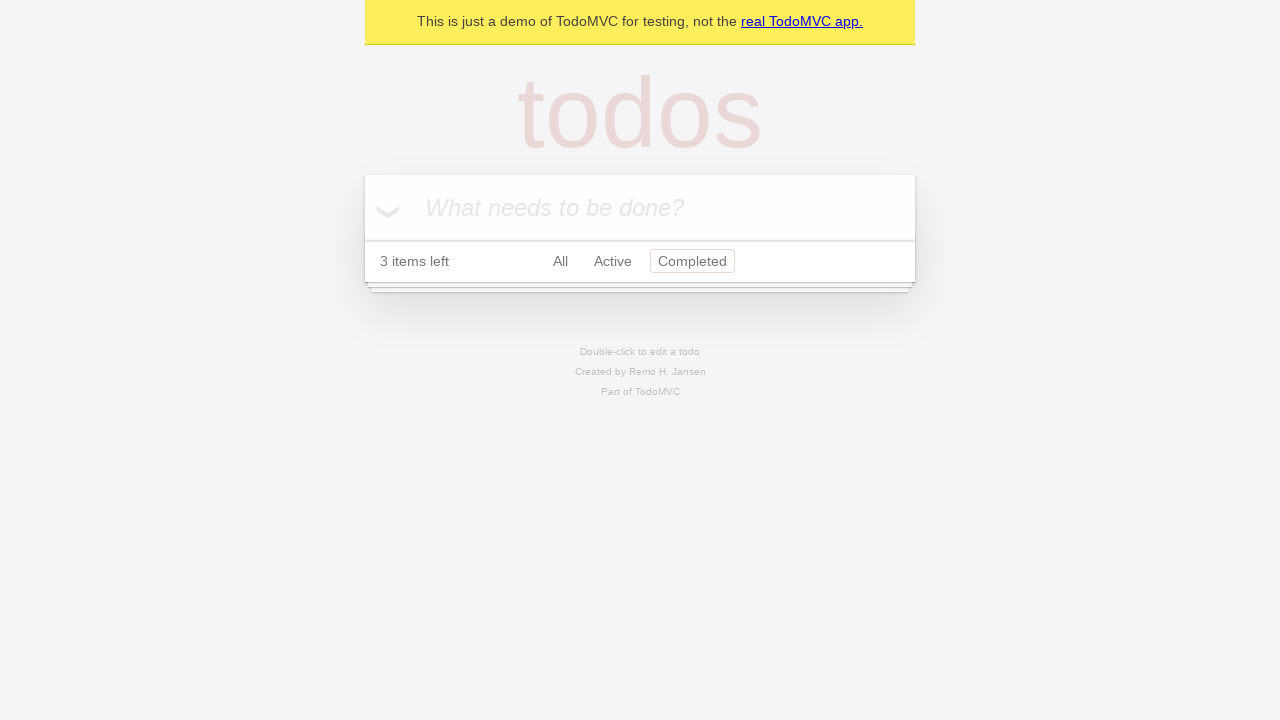

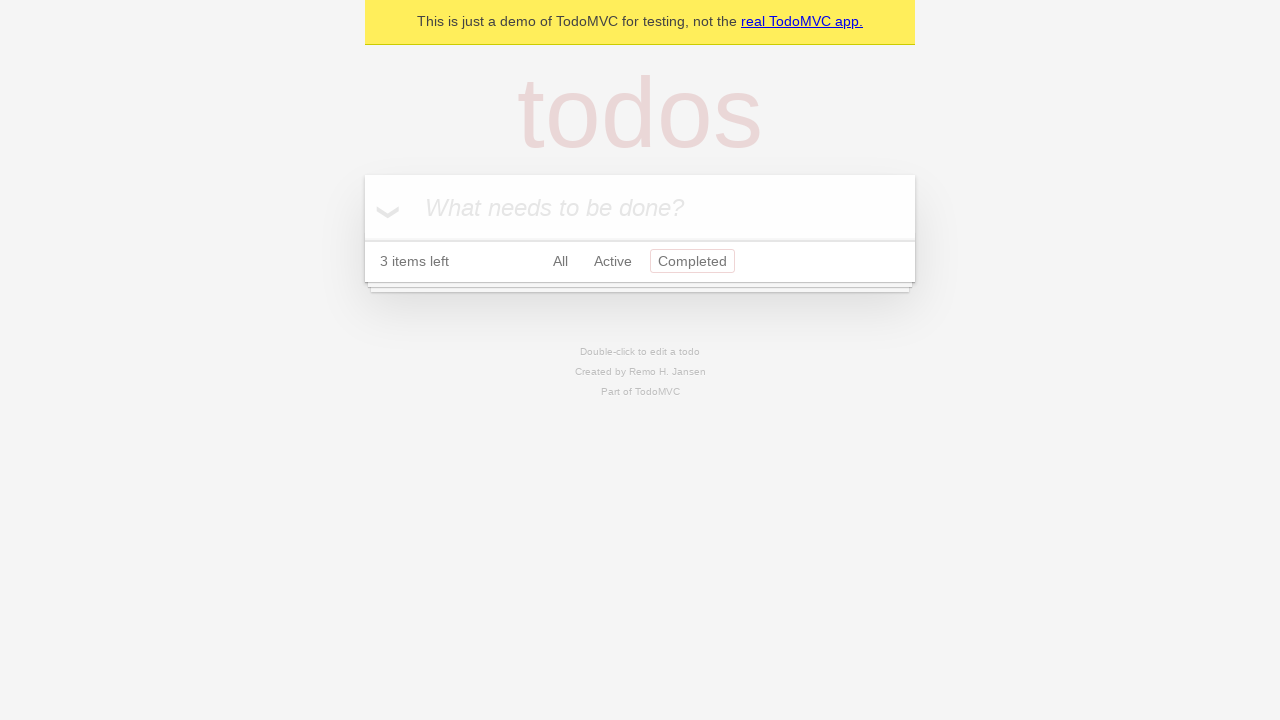